Tests browser forward navigation by going back and then forward through page history

Starting URL: https://uljanovs.github.io/site/examples/act

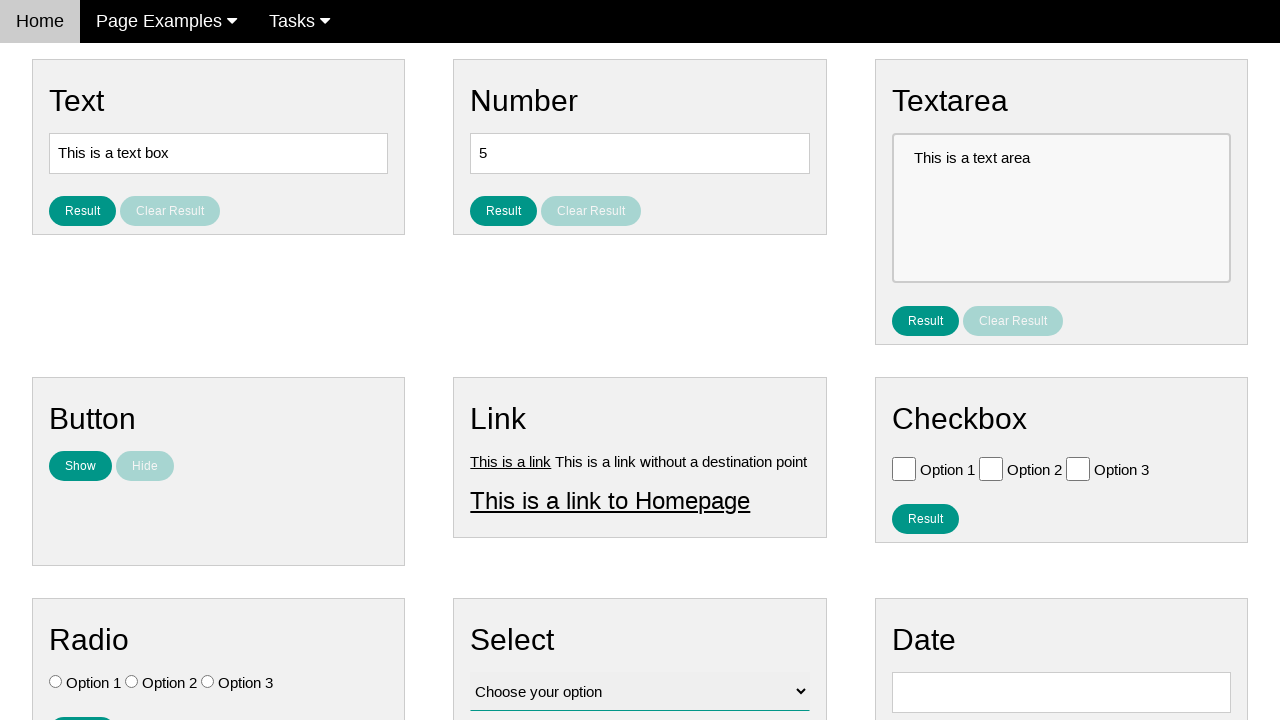

Waited for second list item to load
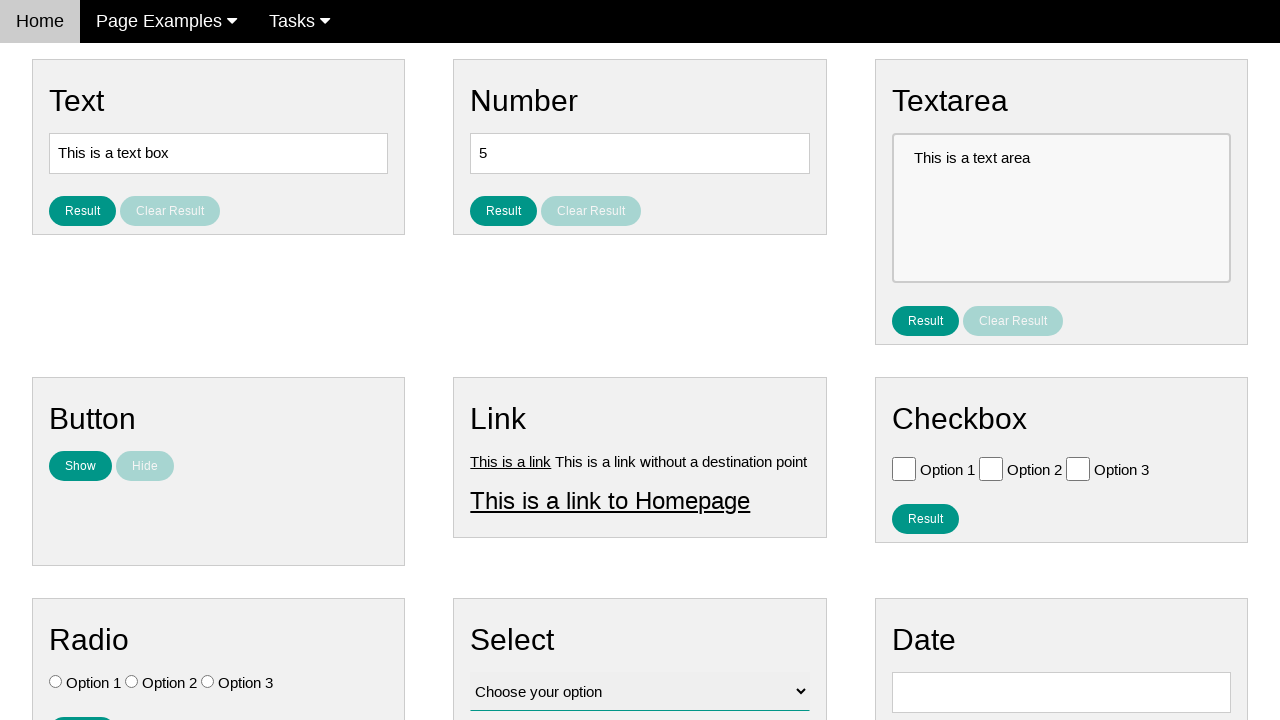

Clicked on second list item at (166, 22) on xpath=//ul/li[2]
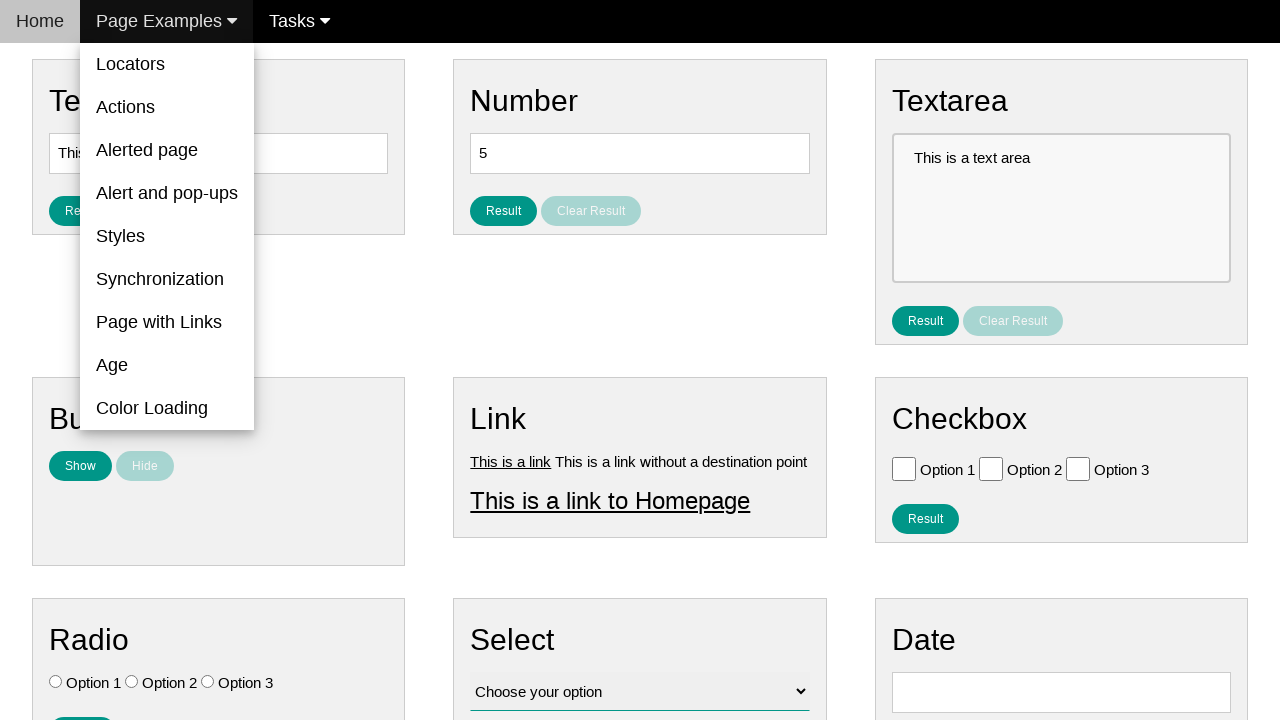

Clicked on 'Page with Links' link at (167, 322) on text=Page with Links
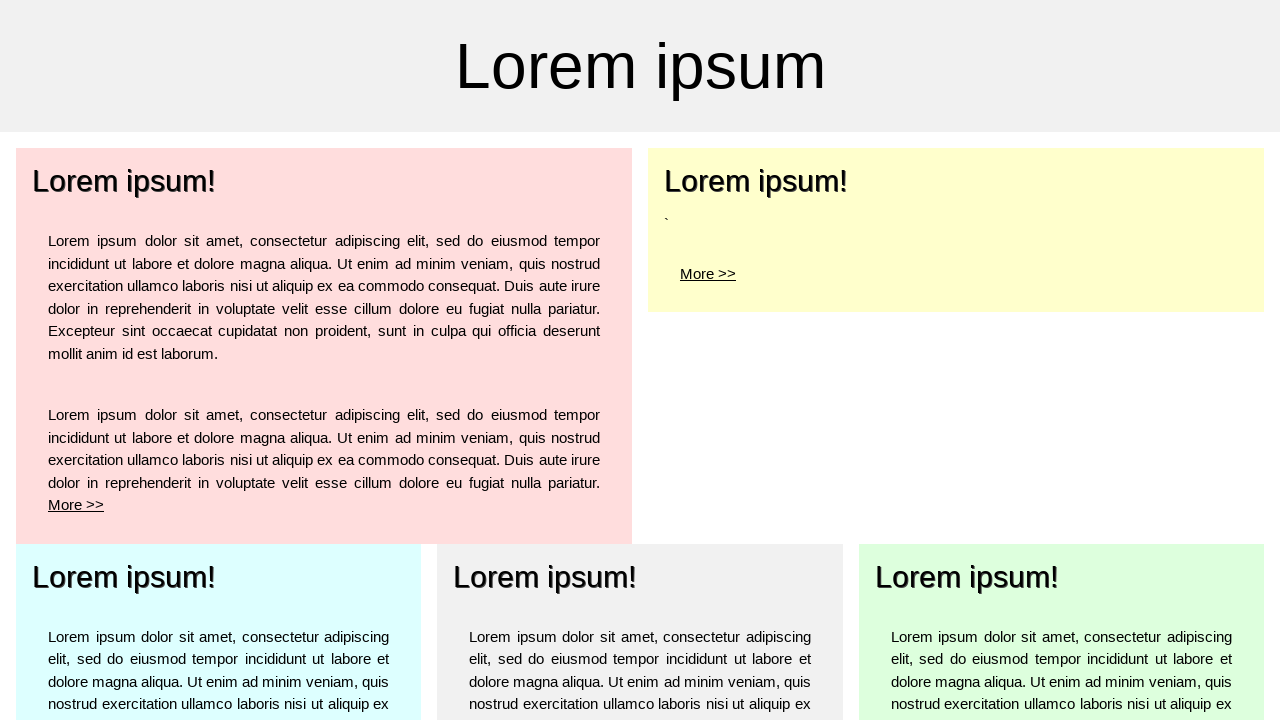

Clicked 'More >> ' link in pale red section at (76, 548) on xpath=//div[contains(@class, 'w3-pale-red')]//a[.='More >> ']
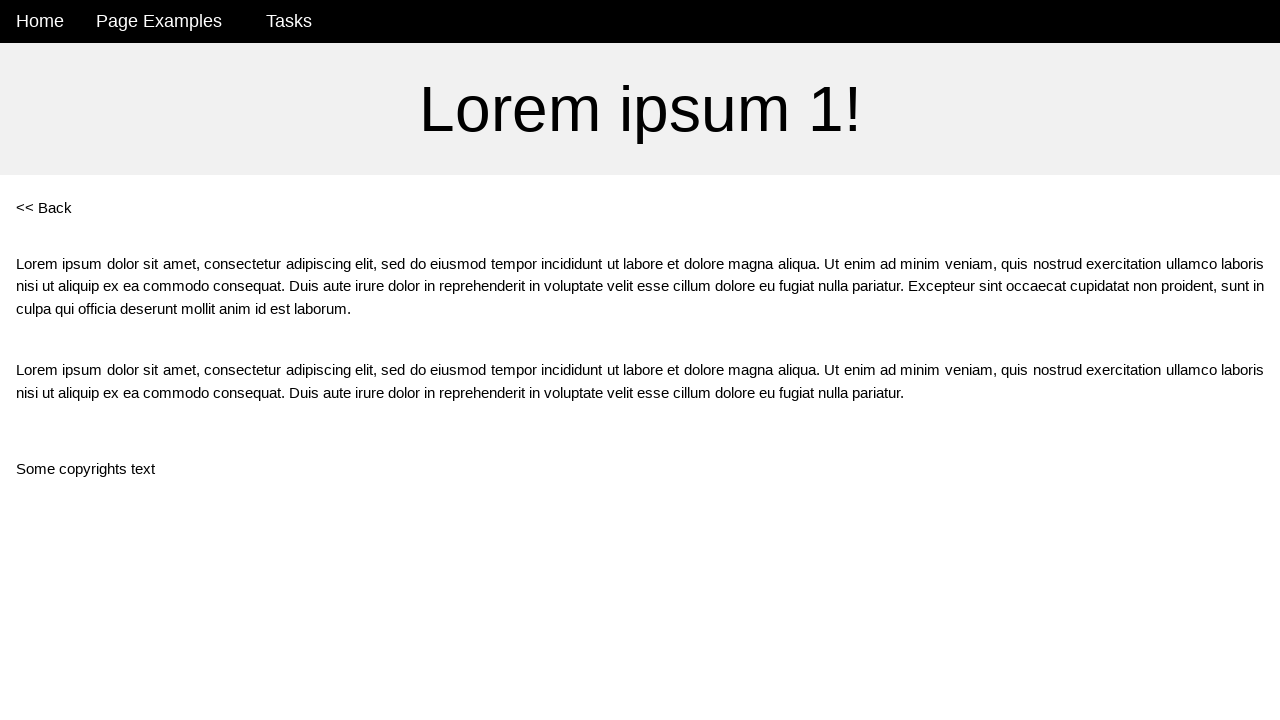

Navigated back in browser history
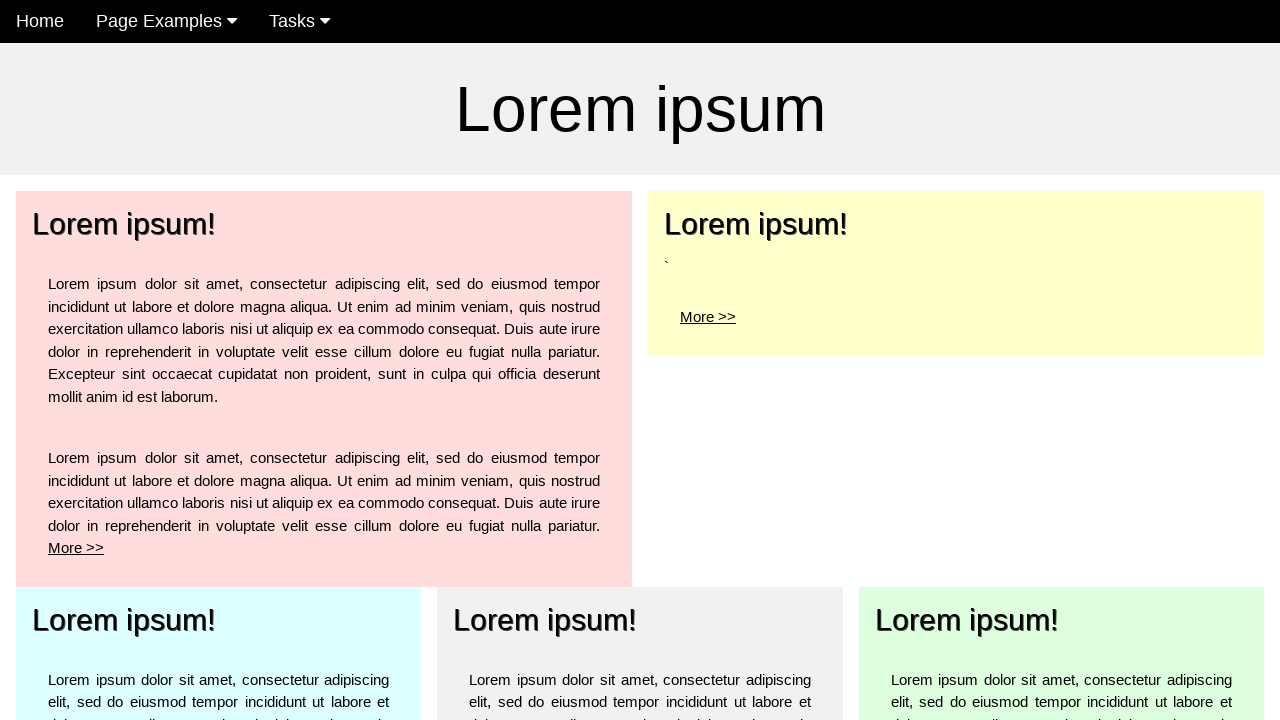

Navigated forward in browser history
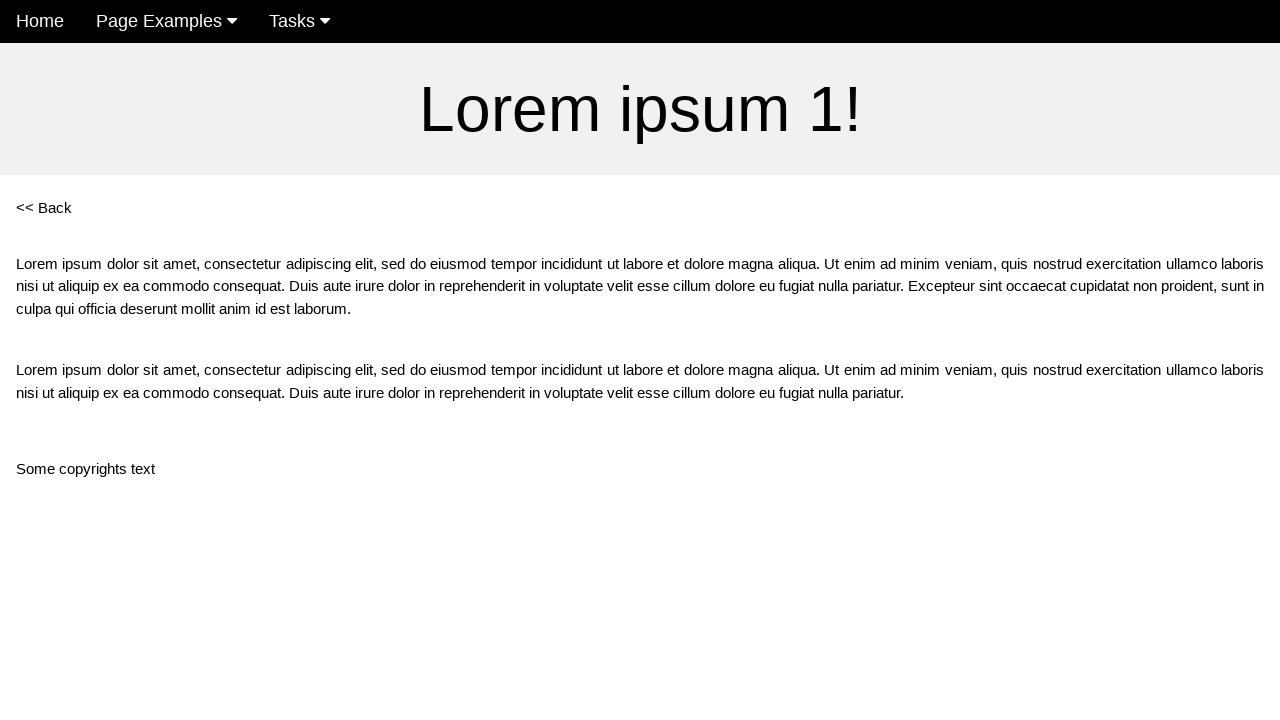

Verified URL is now po1 after forward navigation
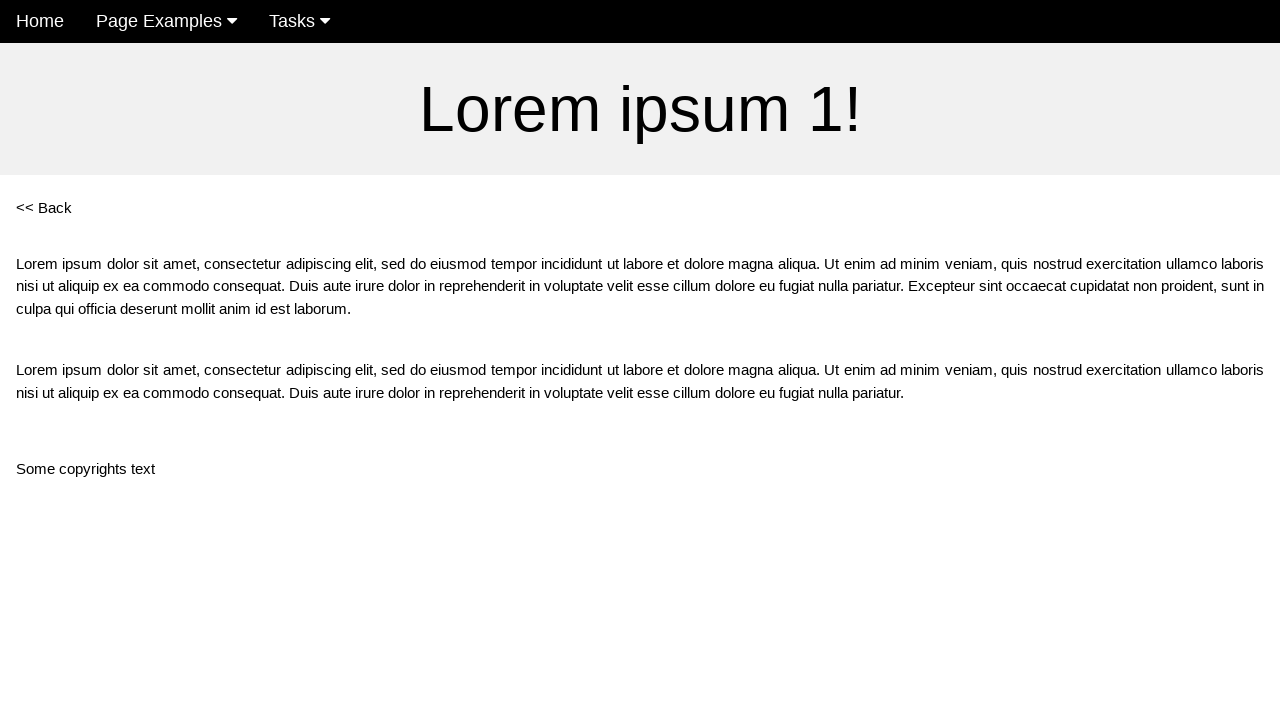

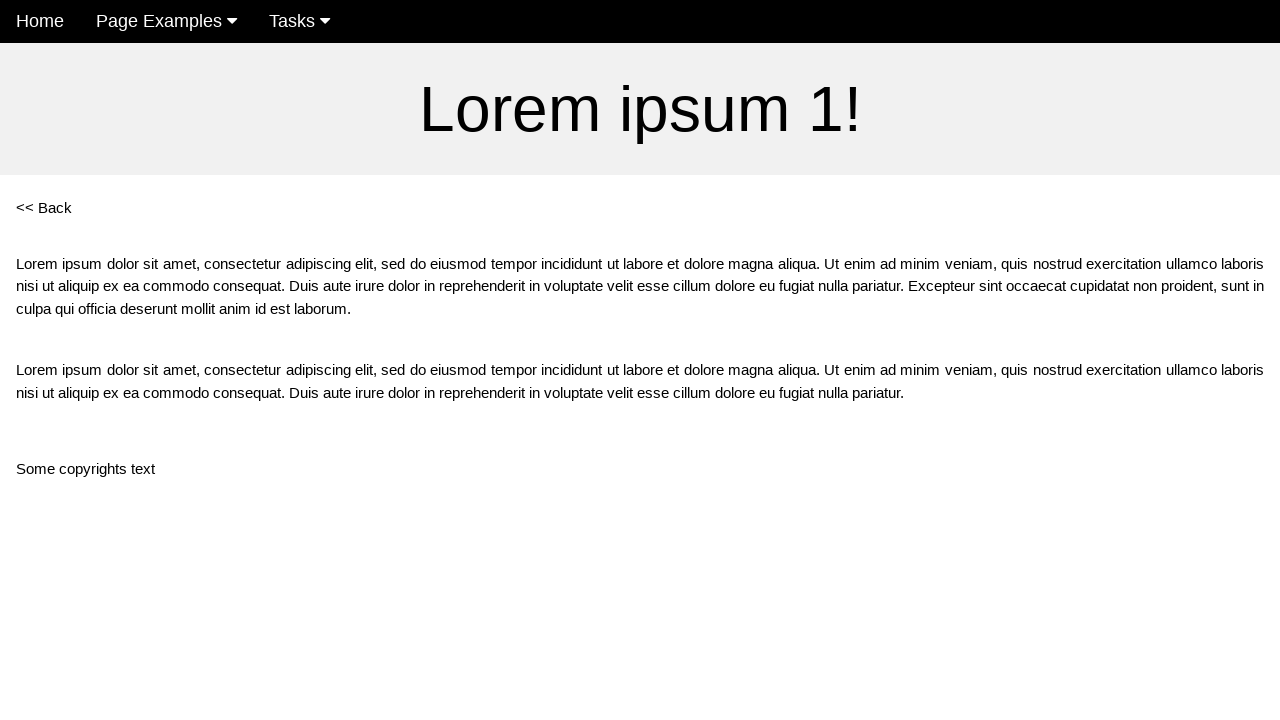